Navigates to the RedBus website to verify it loads successfully

Starting URL: https://www.redbus.in/

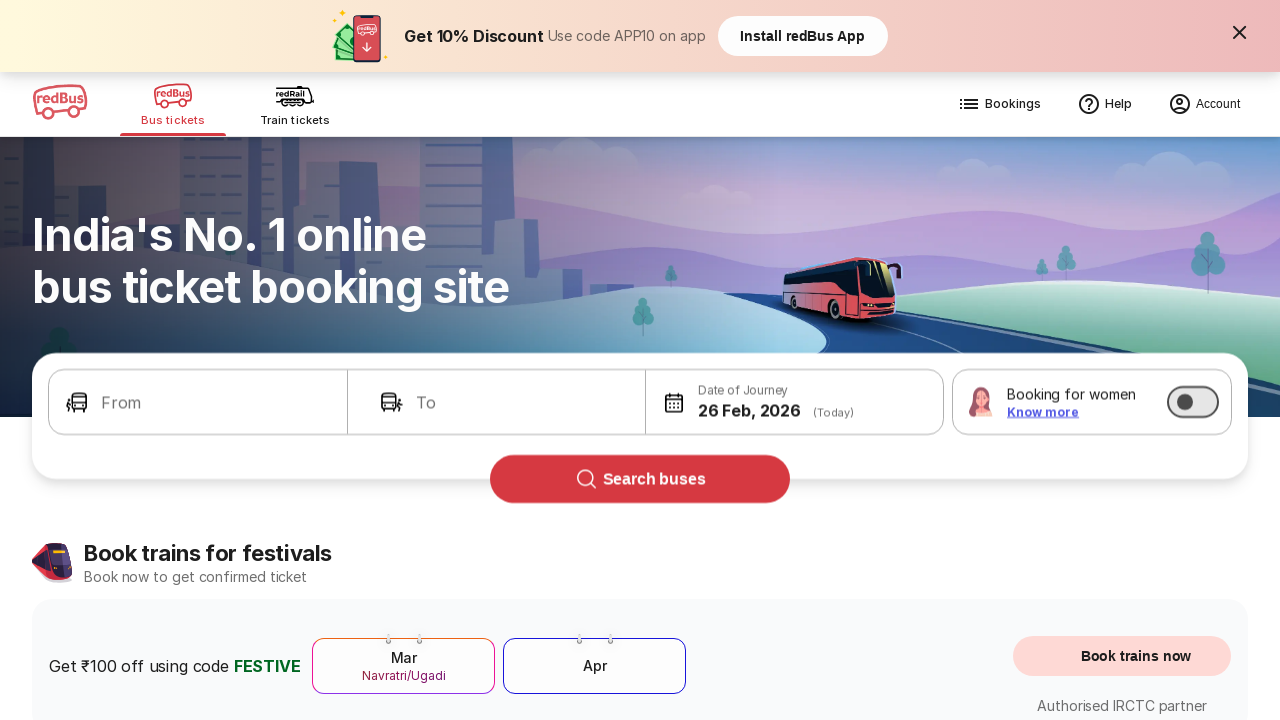

Navigated to RedBus website at https://www.redbus.in/
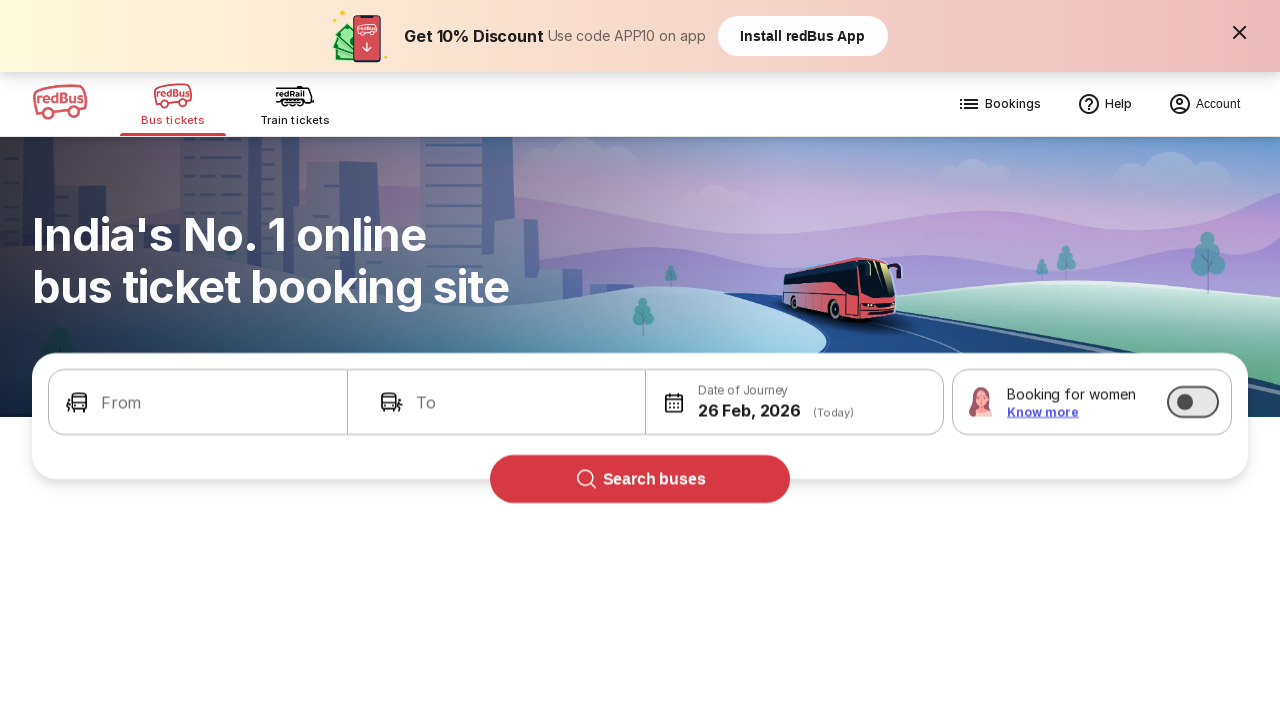

RedBus website loaded successfully
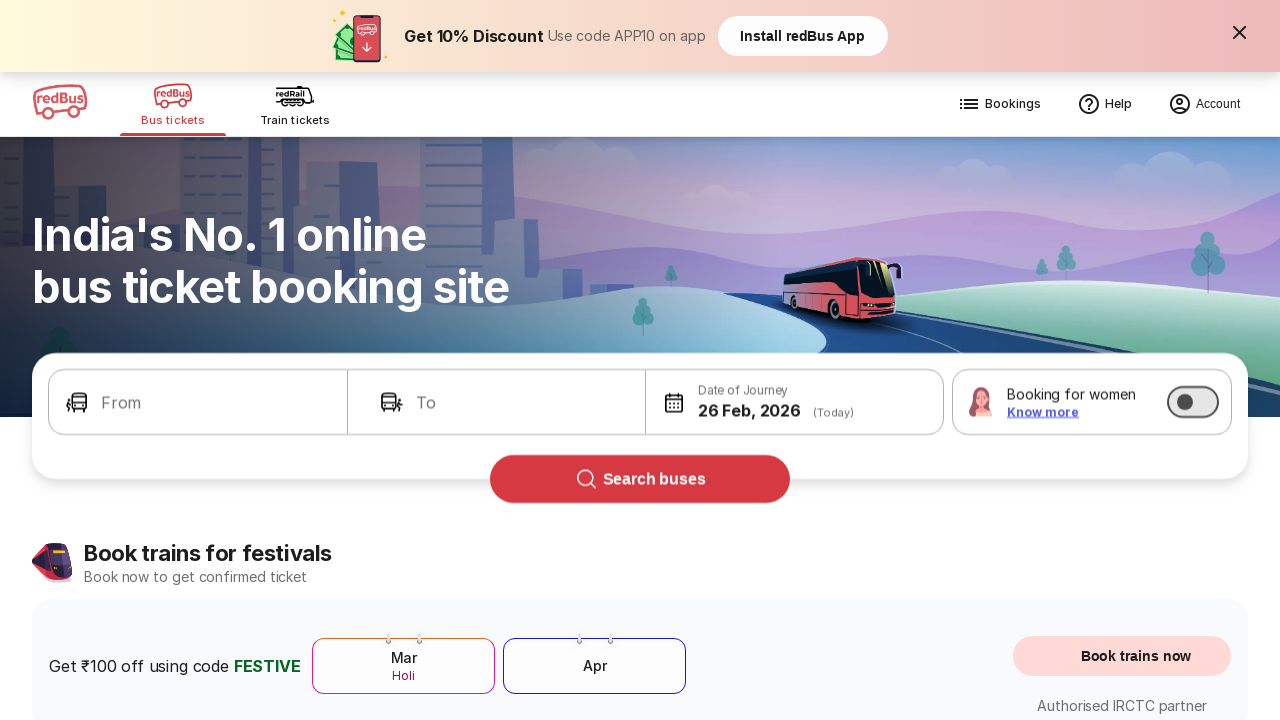

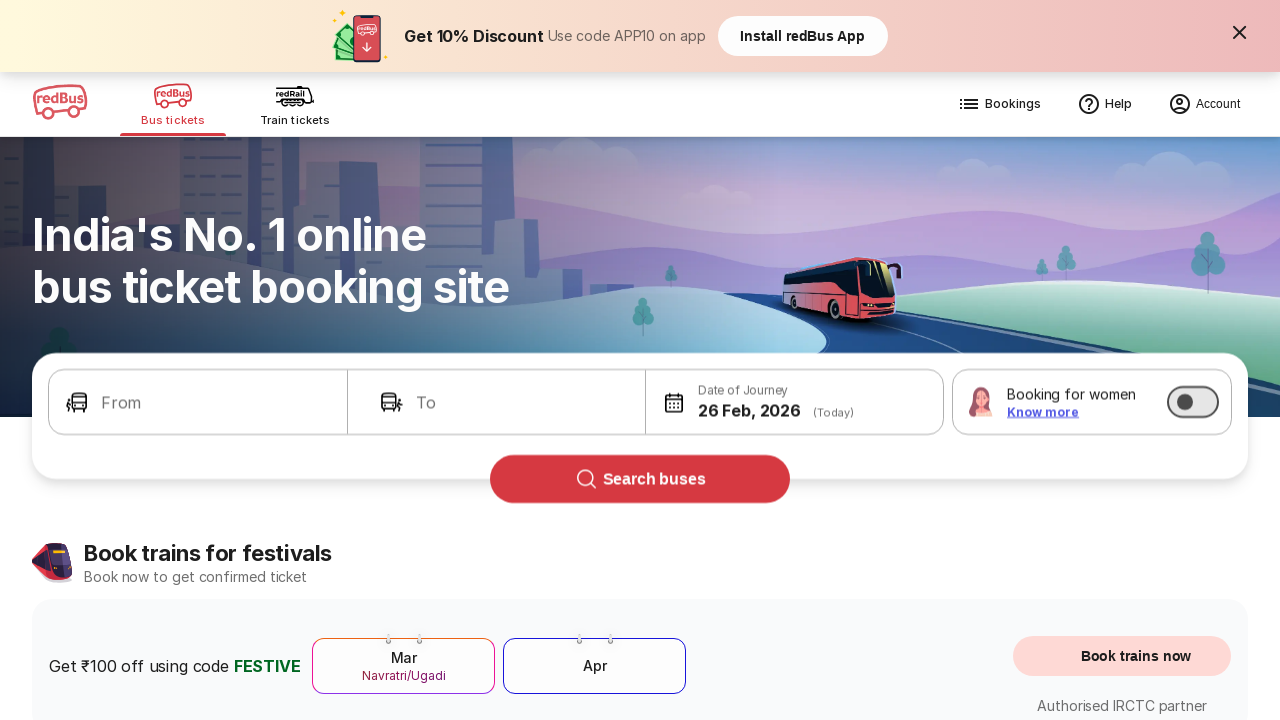